Navigates to Selenium website, clicks on Downloads link, and scrolls down the page

Starting URL: https://www.selenium.dev/

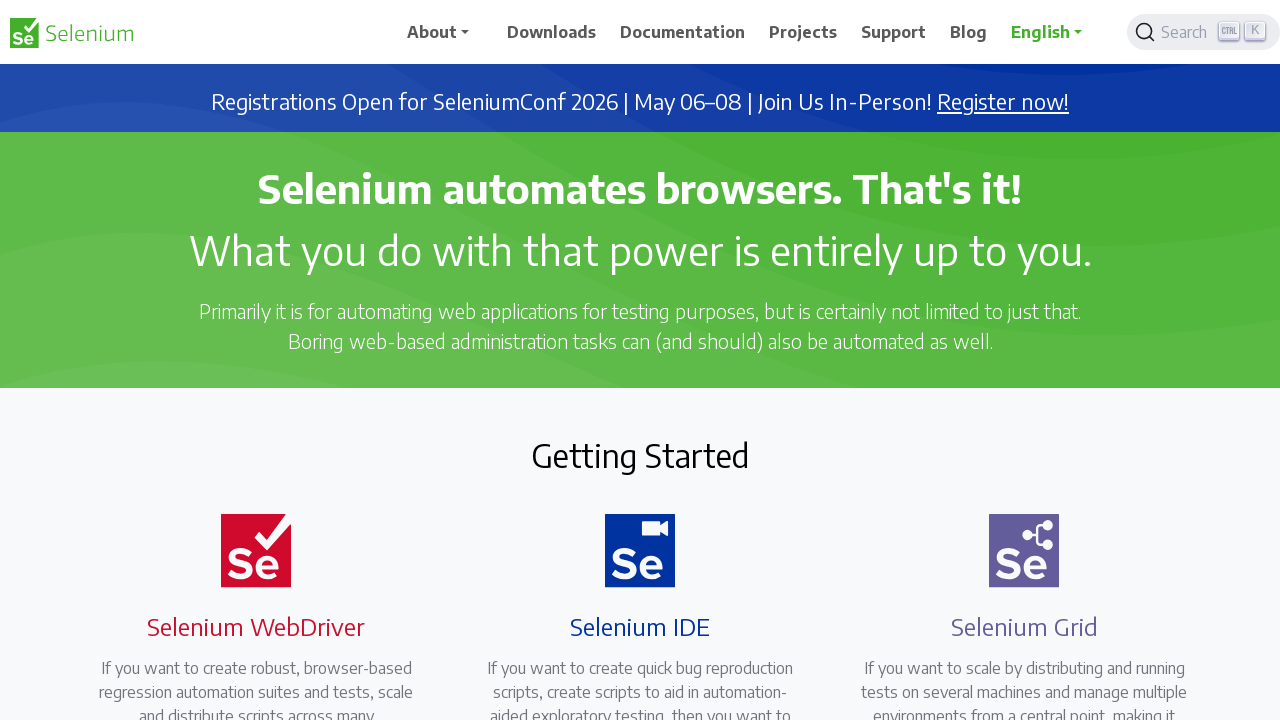

Navigated to https://www.selenium.dev/
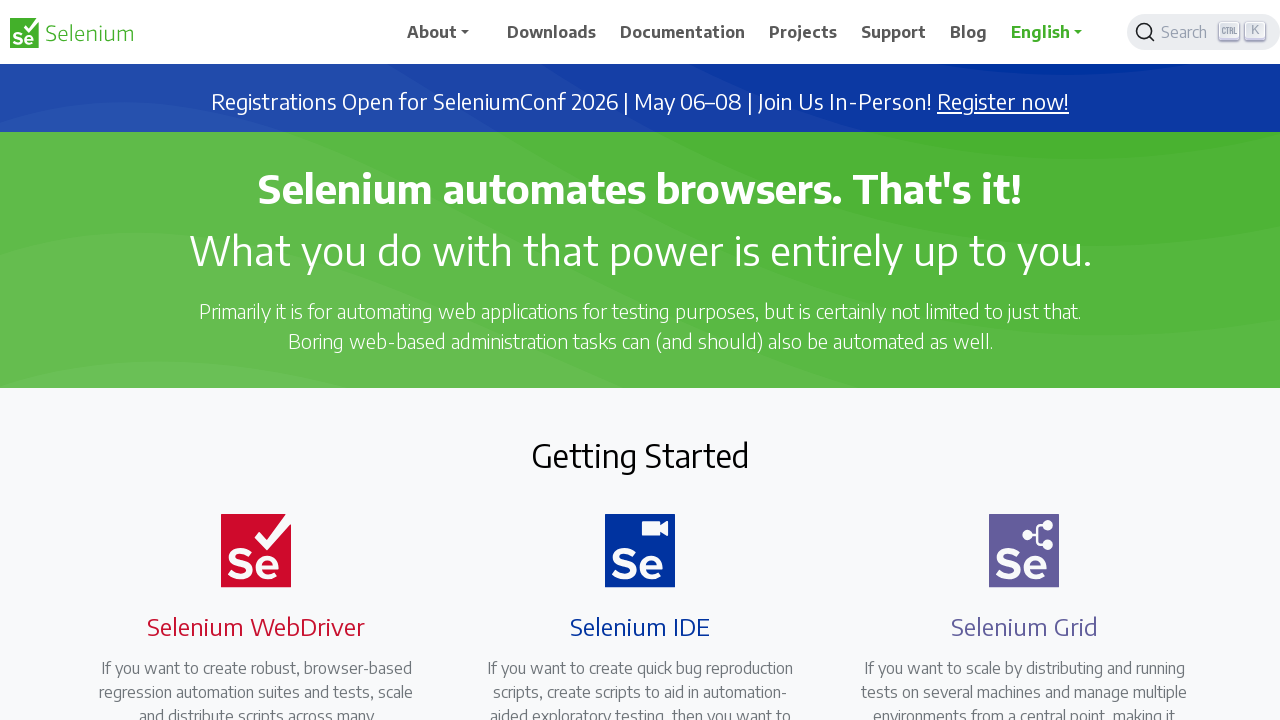

Clicked on Downloads link at (552, 32) on xpath=//span[normalize-space()='Downloads']
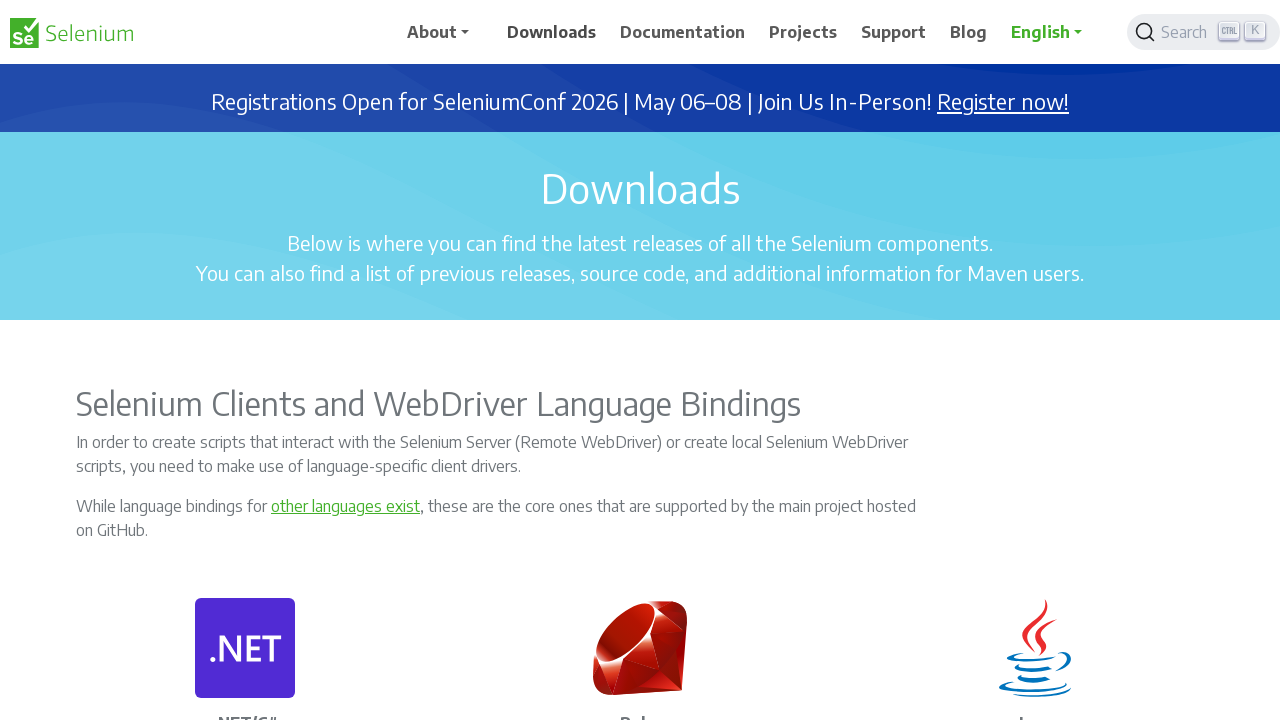

Waited for page to load (1000ms)
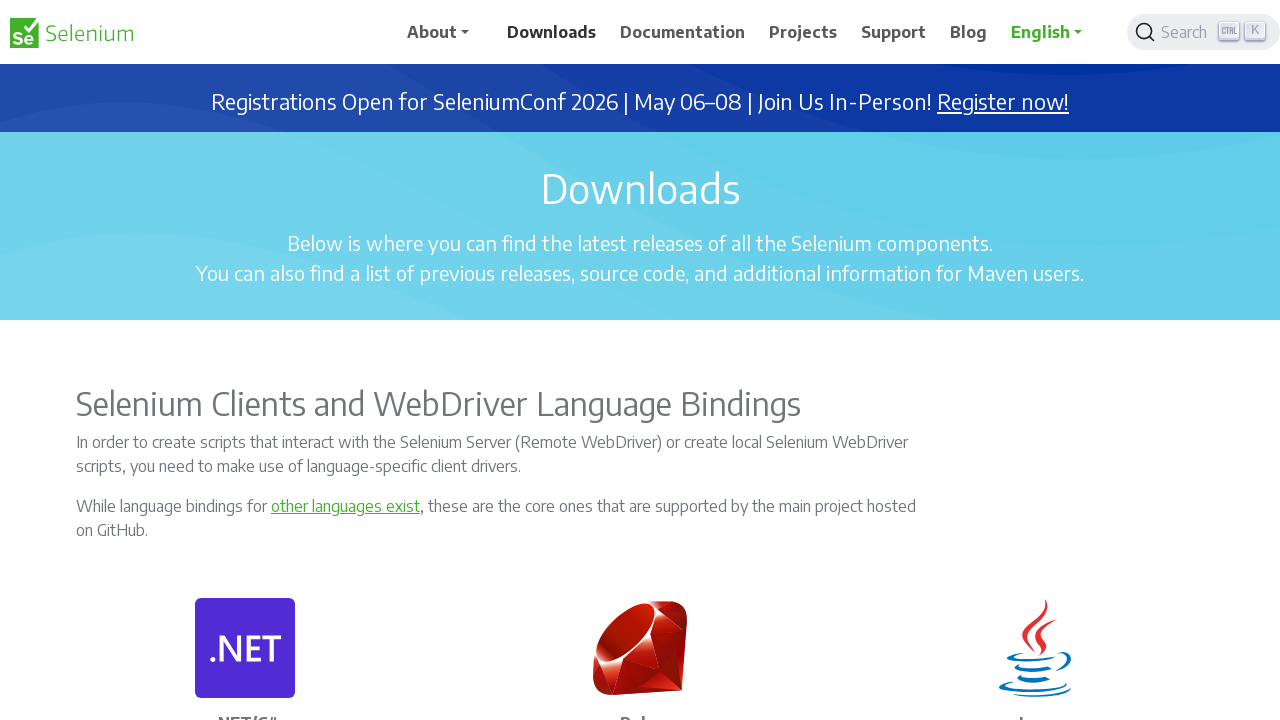

Scrolled down the page to position 3200
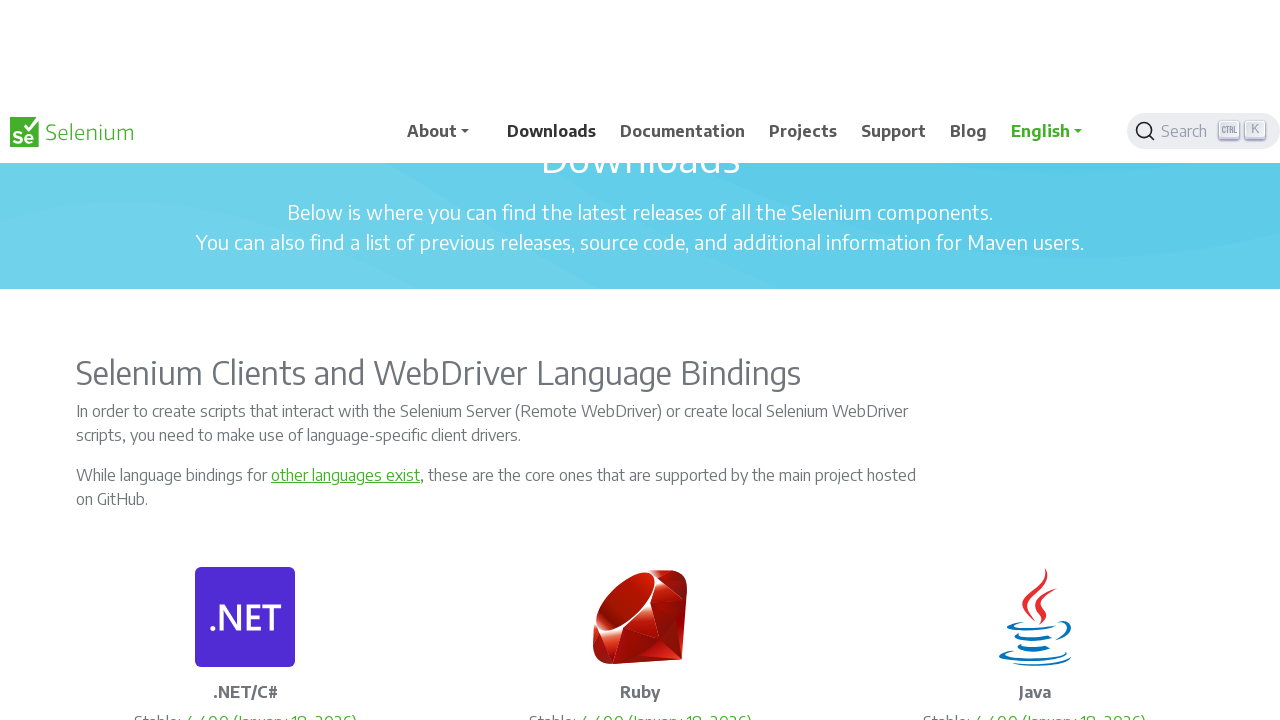

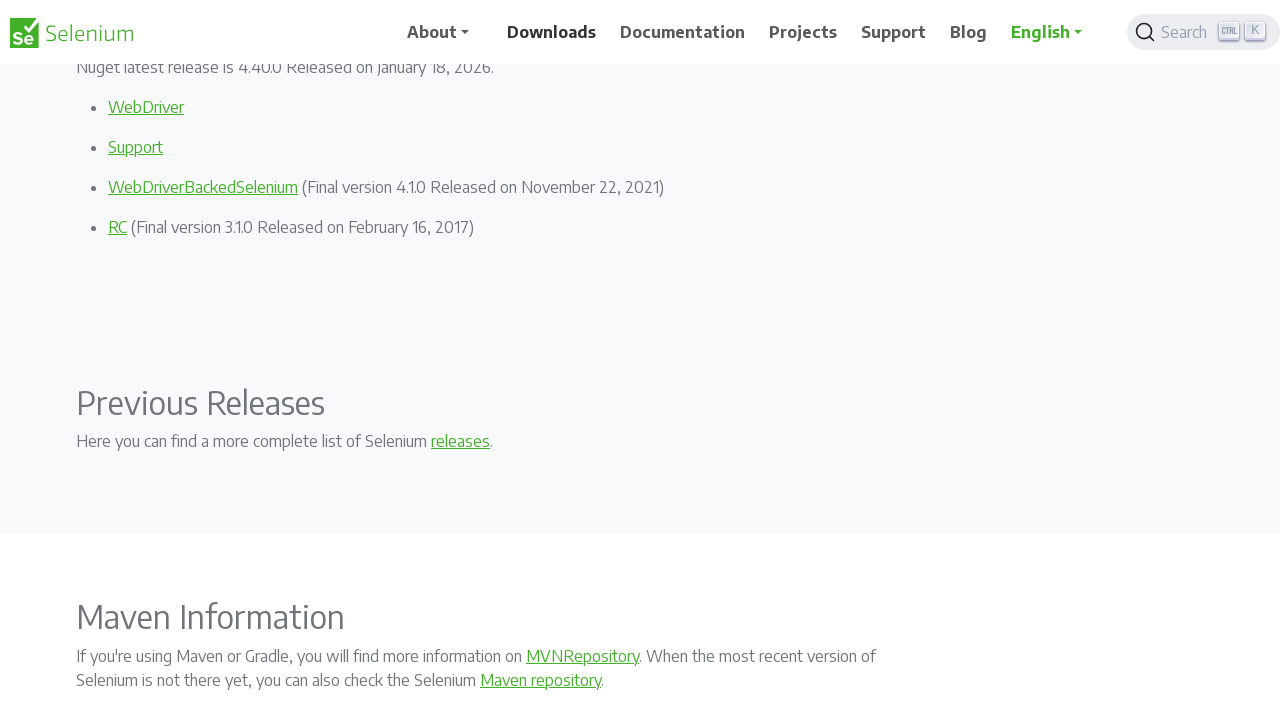